Tests that edits are saved when the input field loses focus (blur event)

Starting URL: https://demo.playwright.dev/todomvc

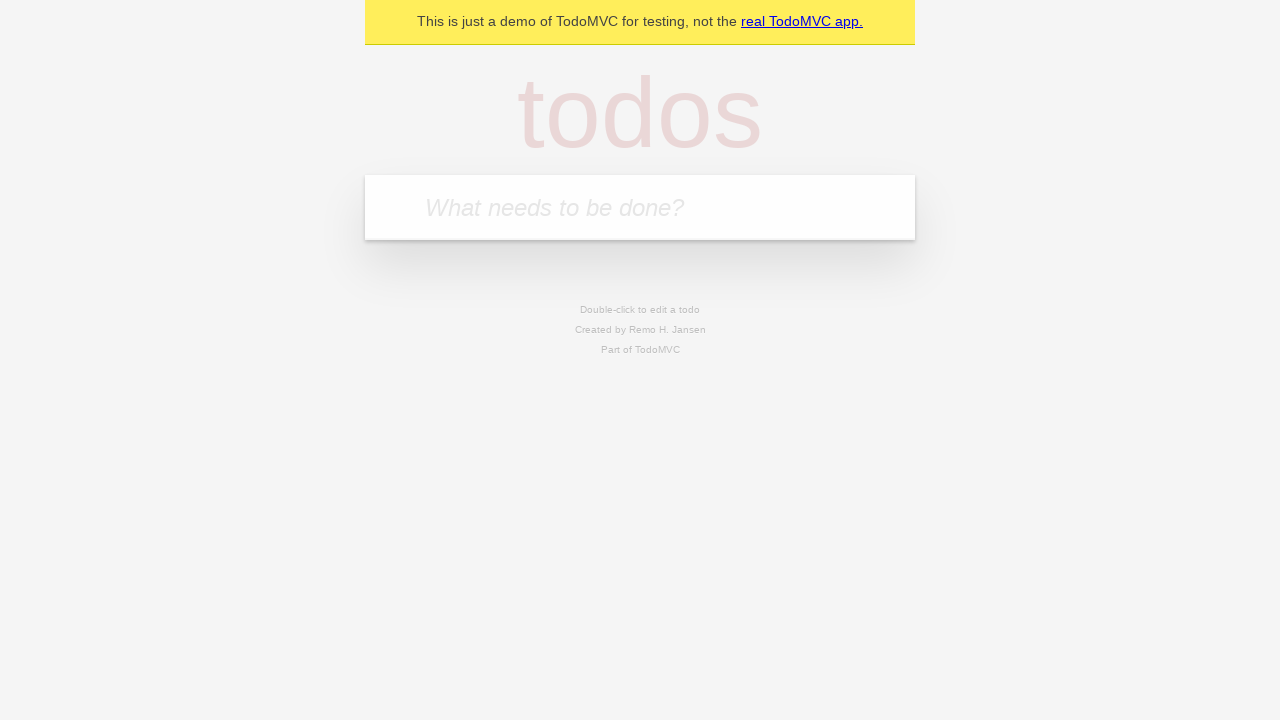

Filled first todo input with 'buy some cheese' on internal:attr=[placeholder="What needs to be done?"i]
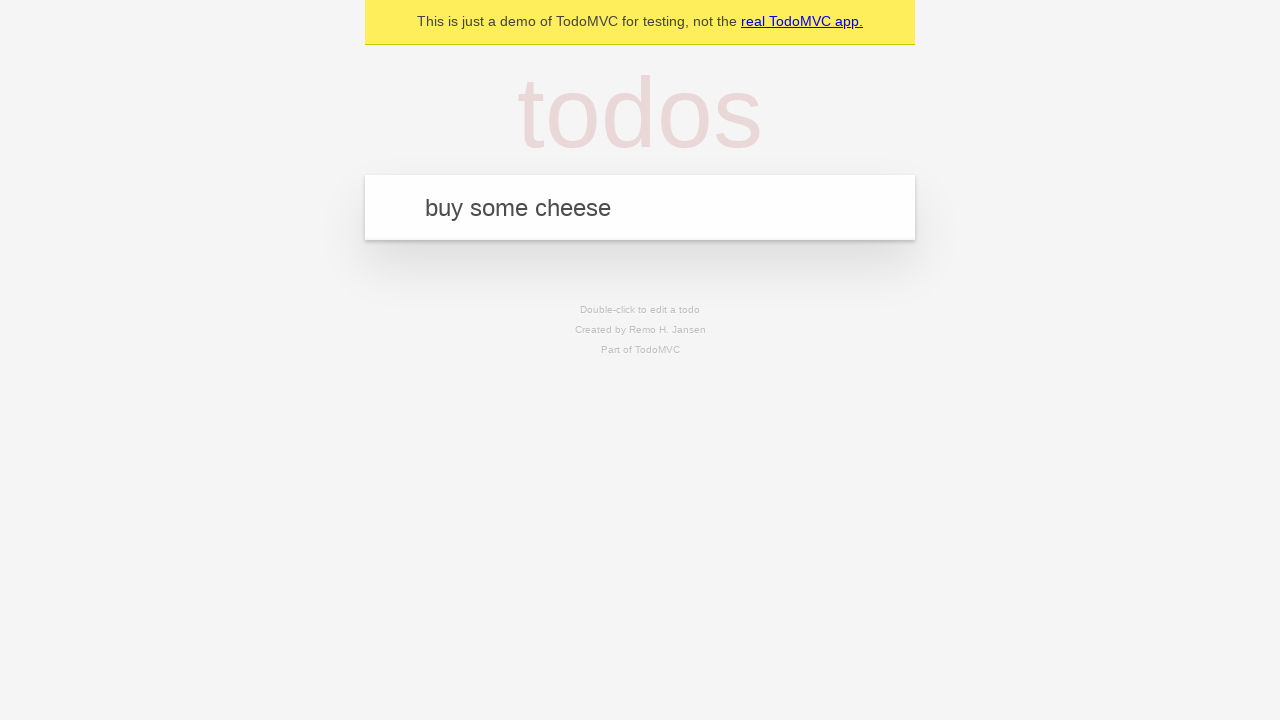

Pressed Enter to create first todo on internal:attr=[placeholder="What needs to be done?"i]
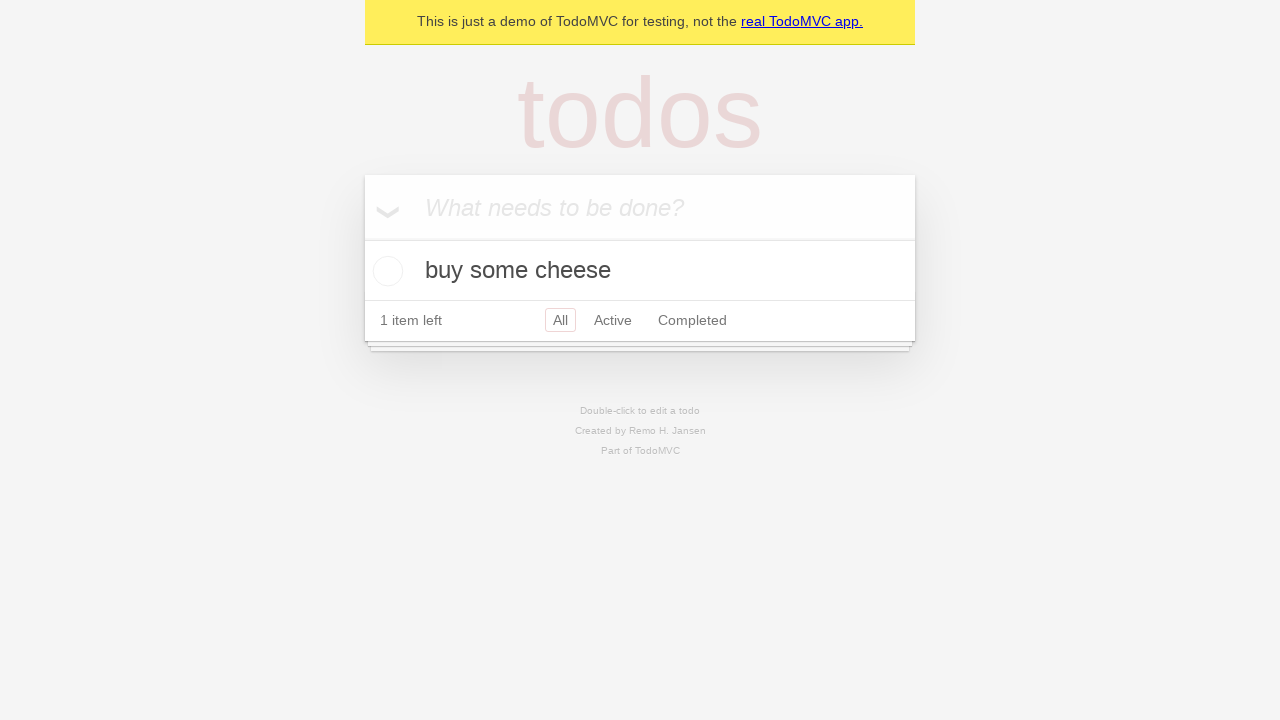

Filled second todo input with 'feed the cat' on internal:attr=[placeholder="What needs to be done?"i]
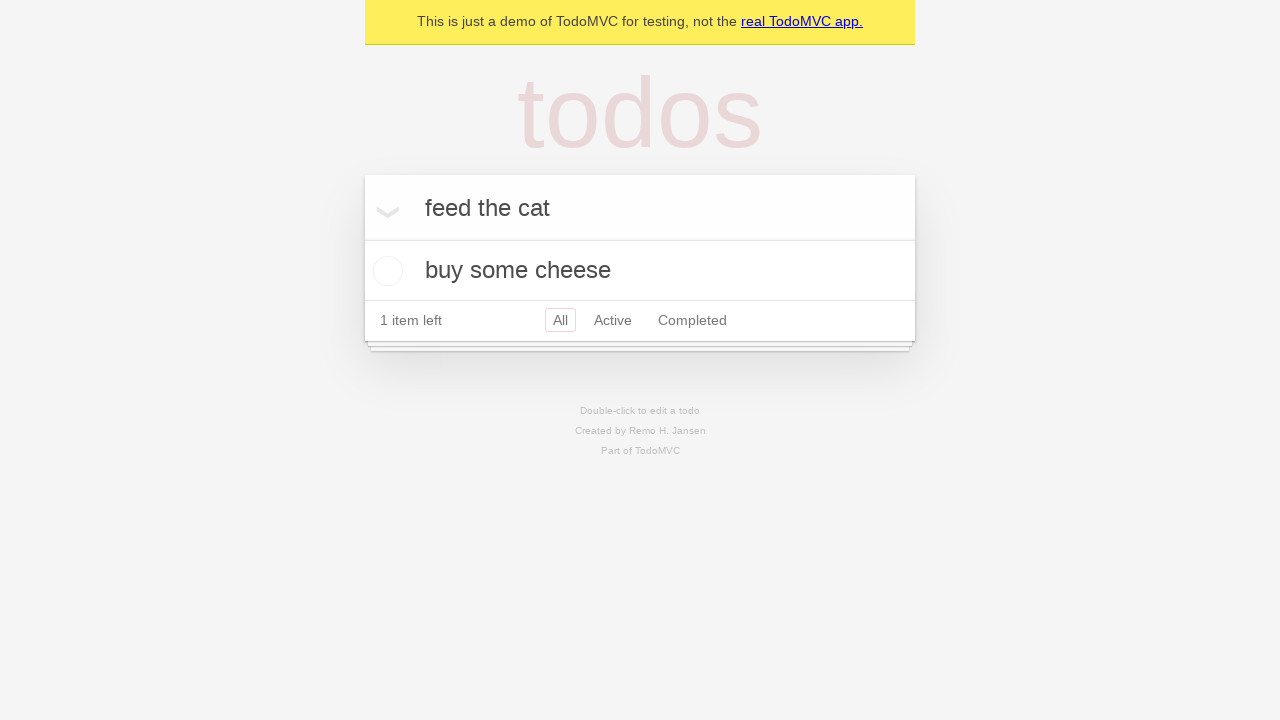

Pressed Enter to create second todo on internal:attr=[placeholder="What needs to be done?"i]
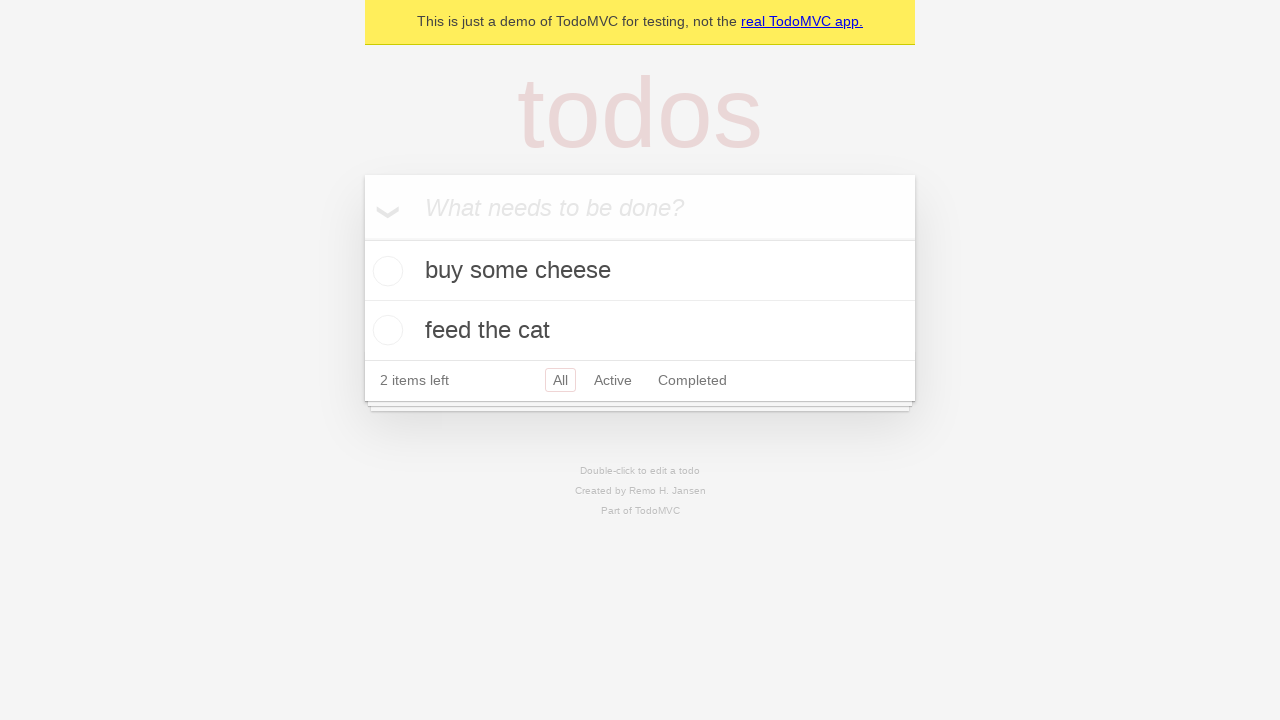

Filled third todo input with 'book a doctors appointment' on internal:attr=[placeholder="What needs to be done?"i]
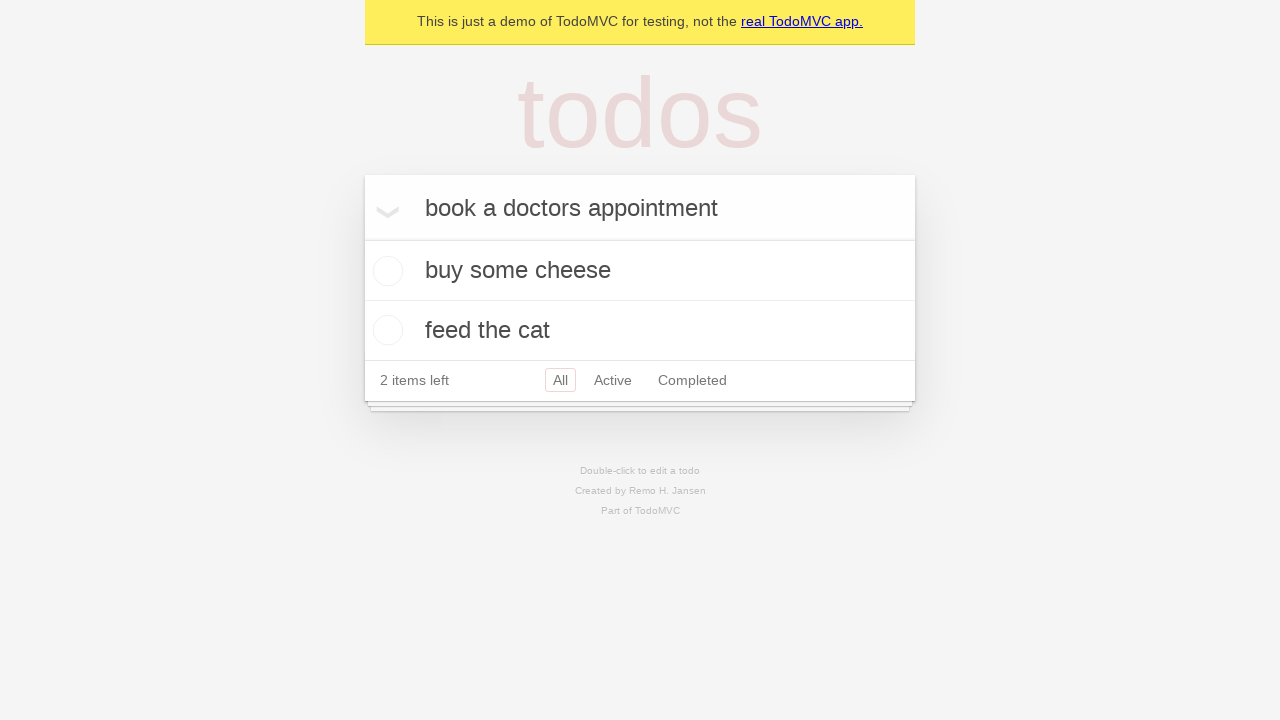

Pressed Enter to create third todo on internal:attr=[placeholder="What needs to be done?"i]
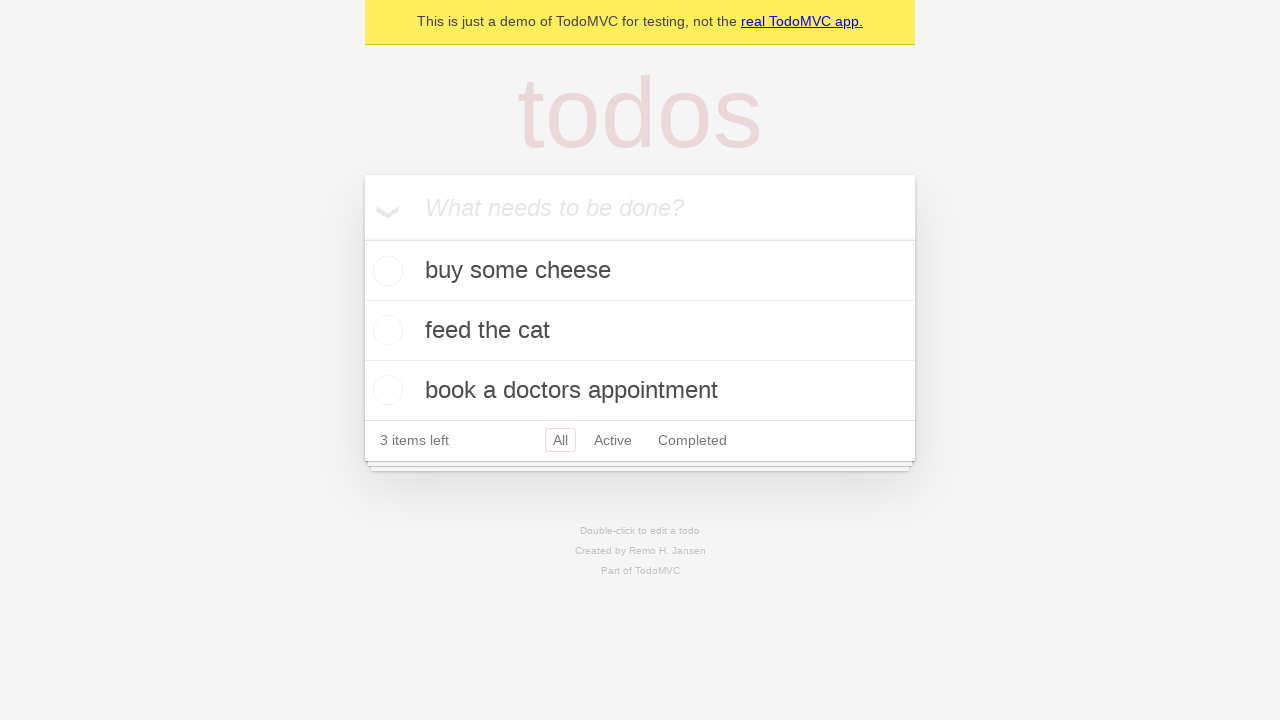

Waited for third todo item to load
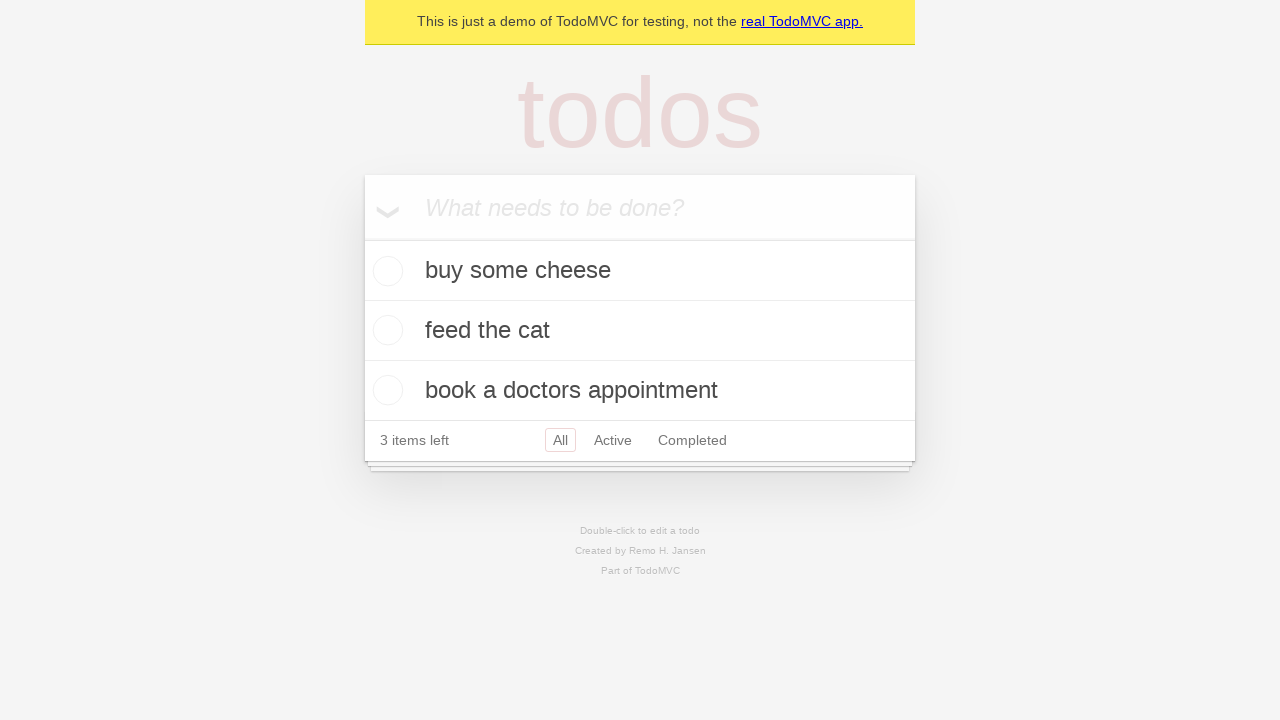

Double-clicked second todo item to enter edit mode at (640, 331) on .todo-list li >> nth=1
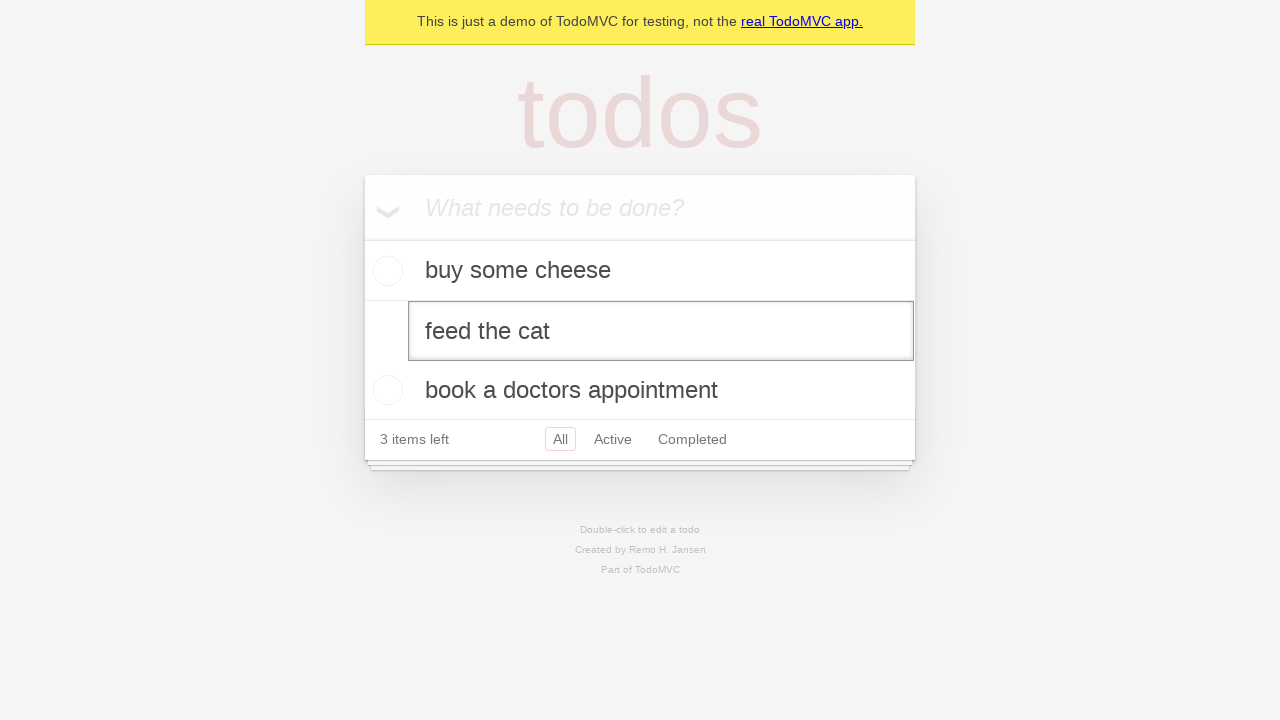

Filled edit textbox with 'buy some sausages' on .todo-list li >> nth=1 >> internal:role=textbox[name="Edit"i]
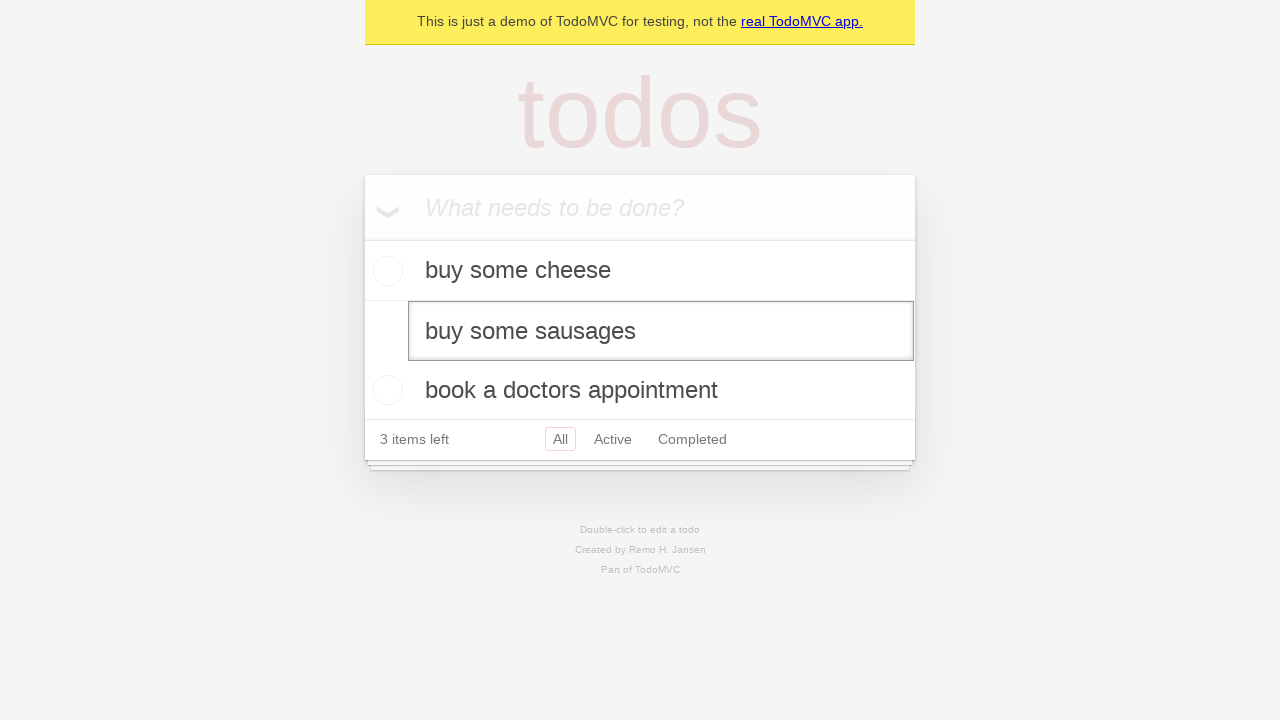

Dispatched blur event to save edit on input field
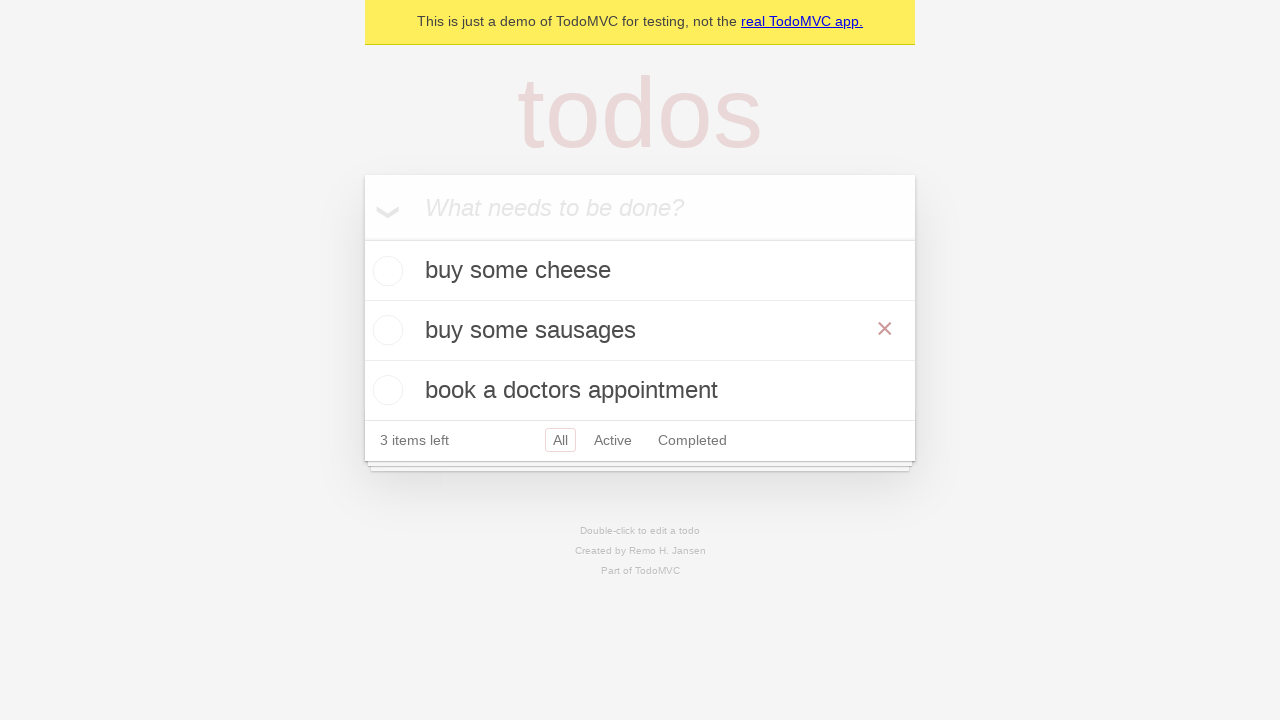

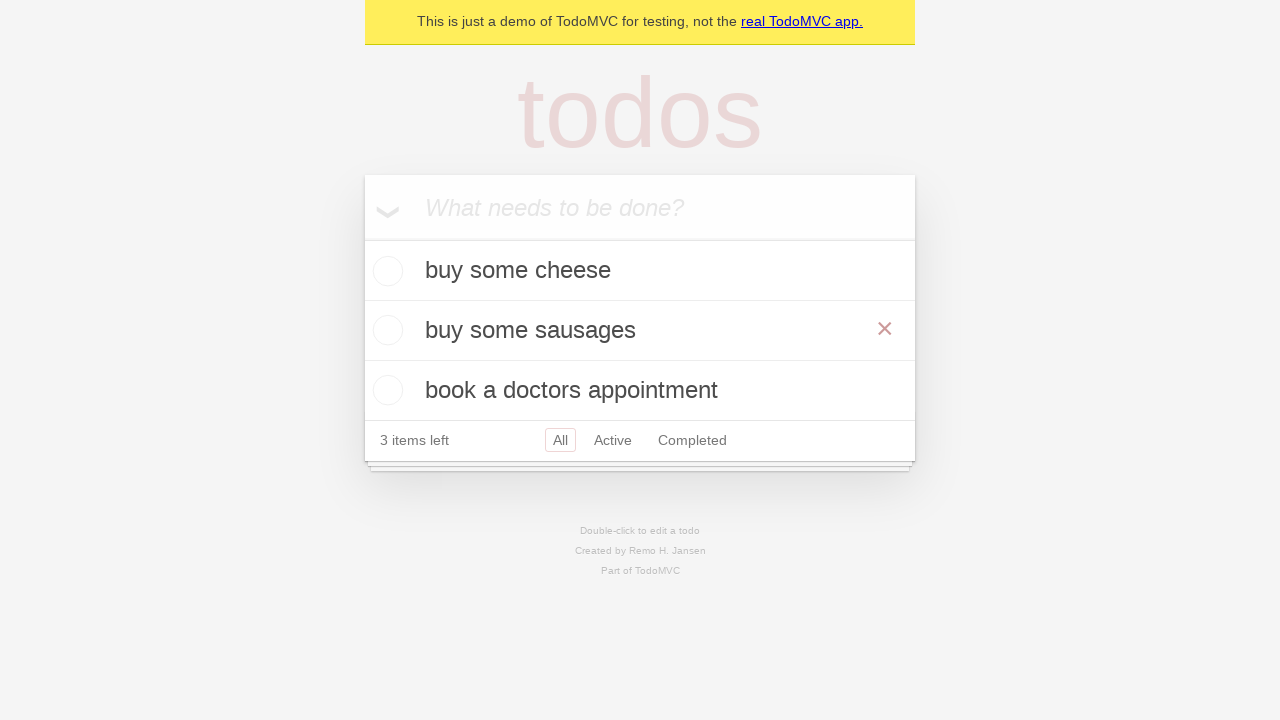